Tests the University of Maryland course catalog search functionality by entering a department code in the search bar and submitting the search to view course results.

Starting URL: https://app.testudo.umd.edu/soc/

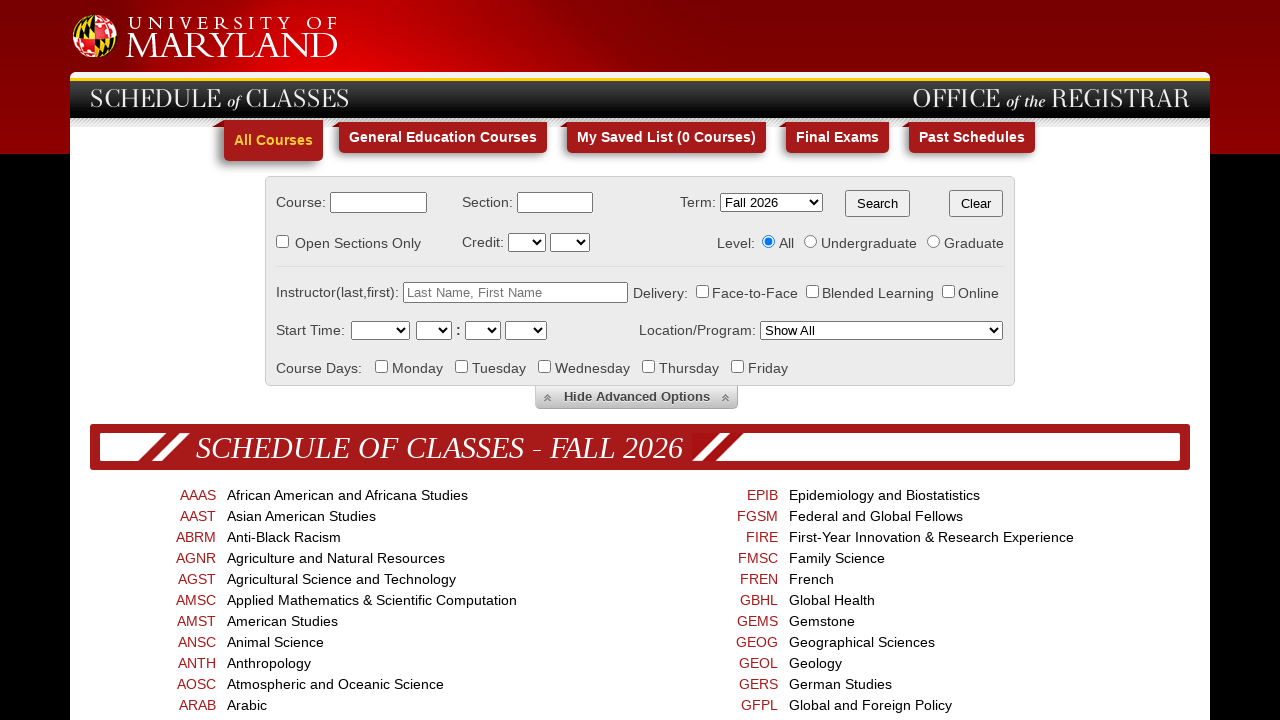

Course prefixes page loaded
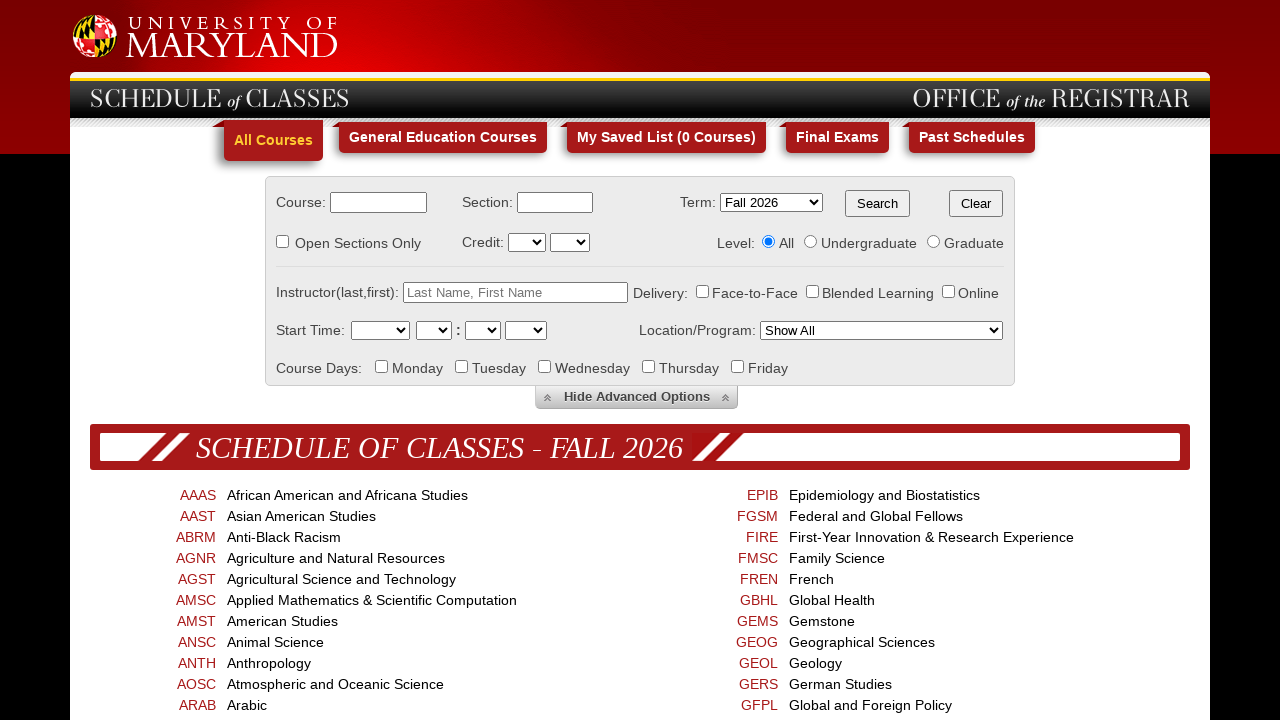

Entered department code 'CMSC' in search bar on #course-id-input
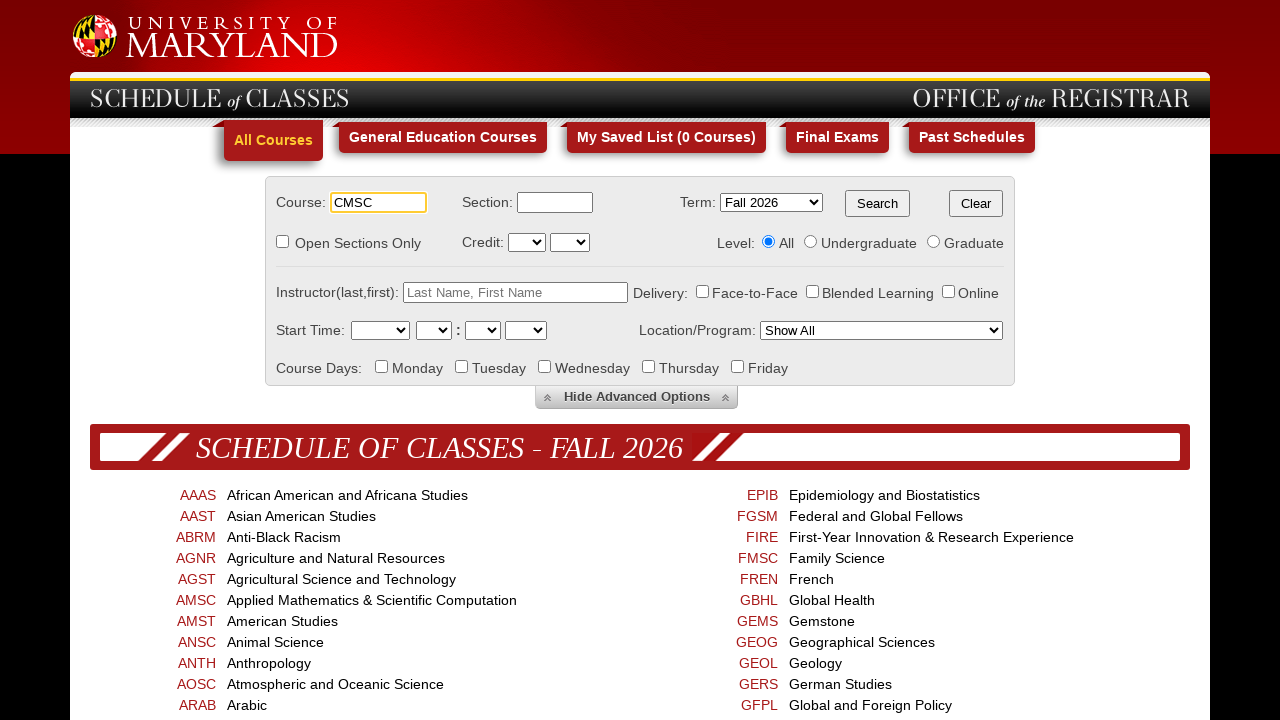

Clicked search button to submit course search at (878, 204) on #search-button
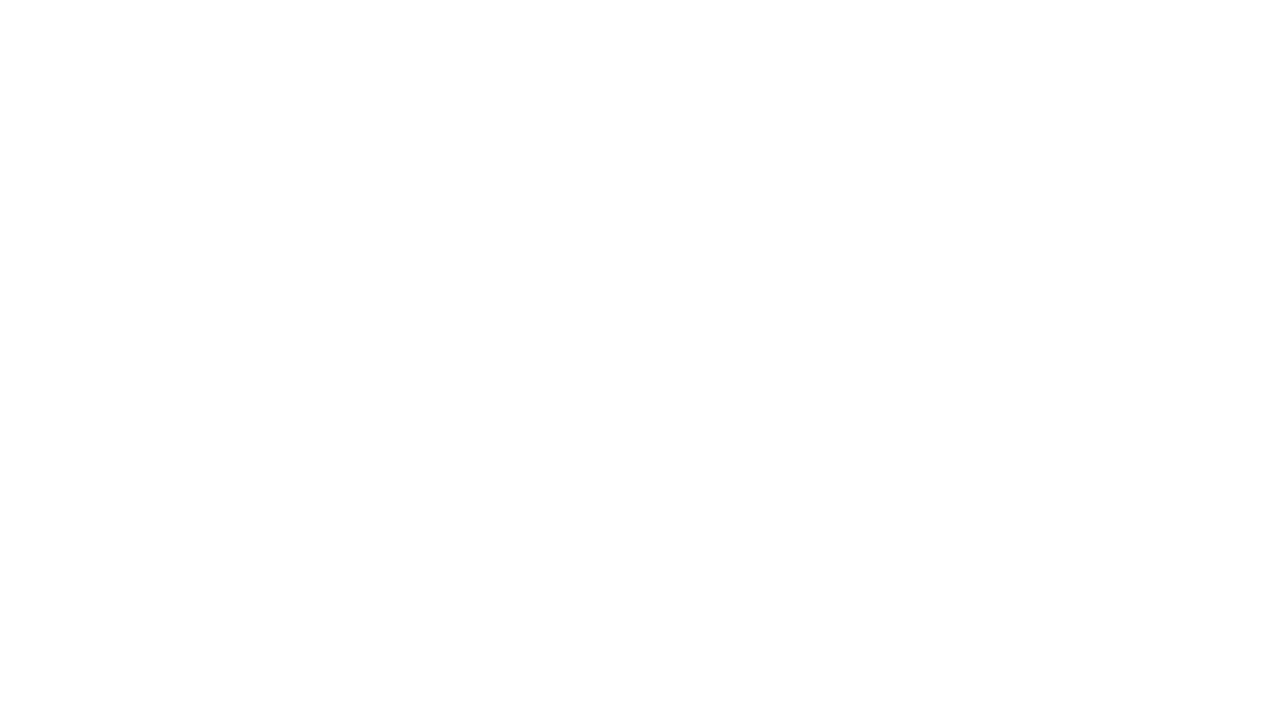

Course search results loaded
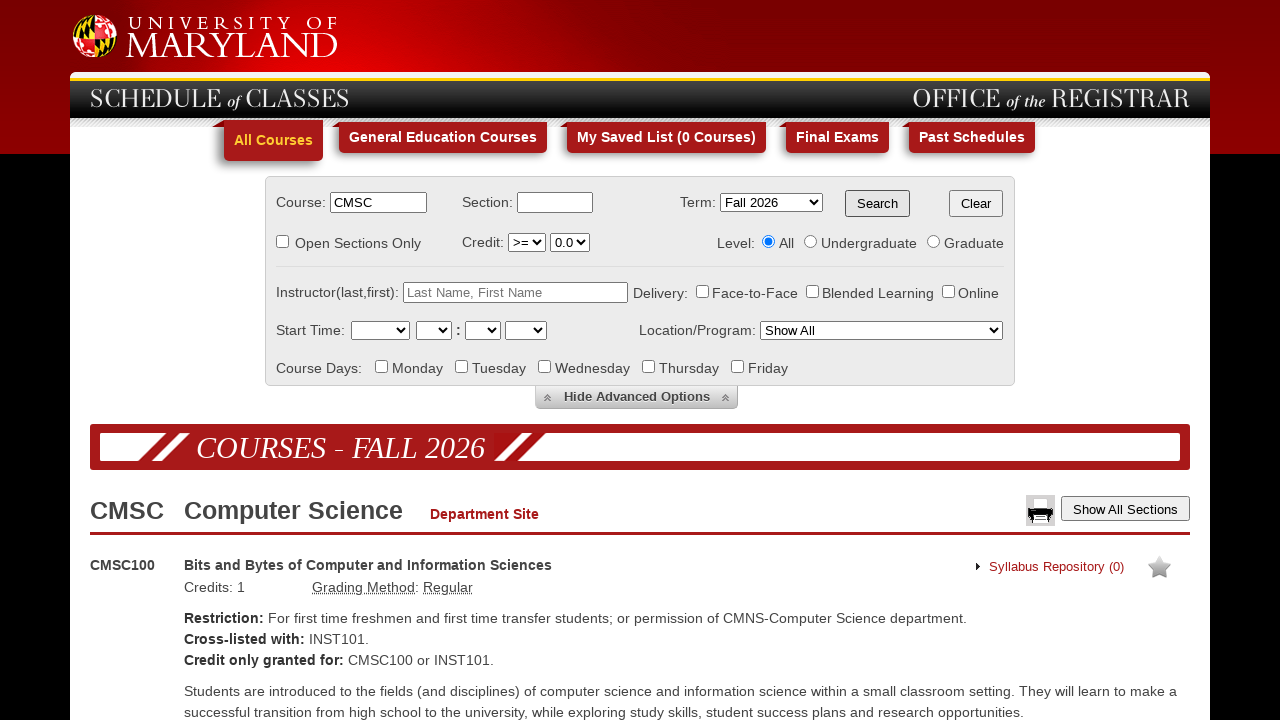

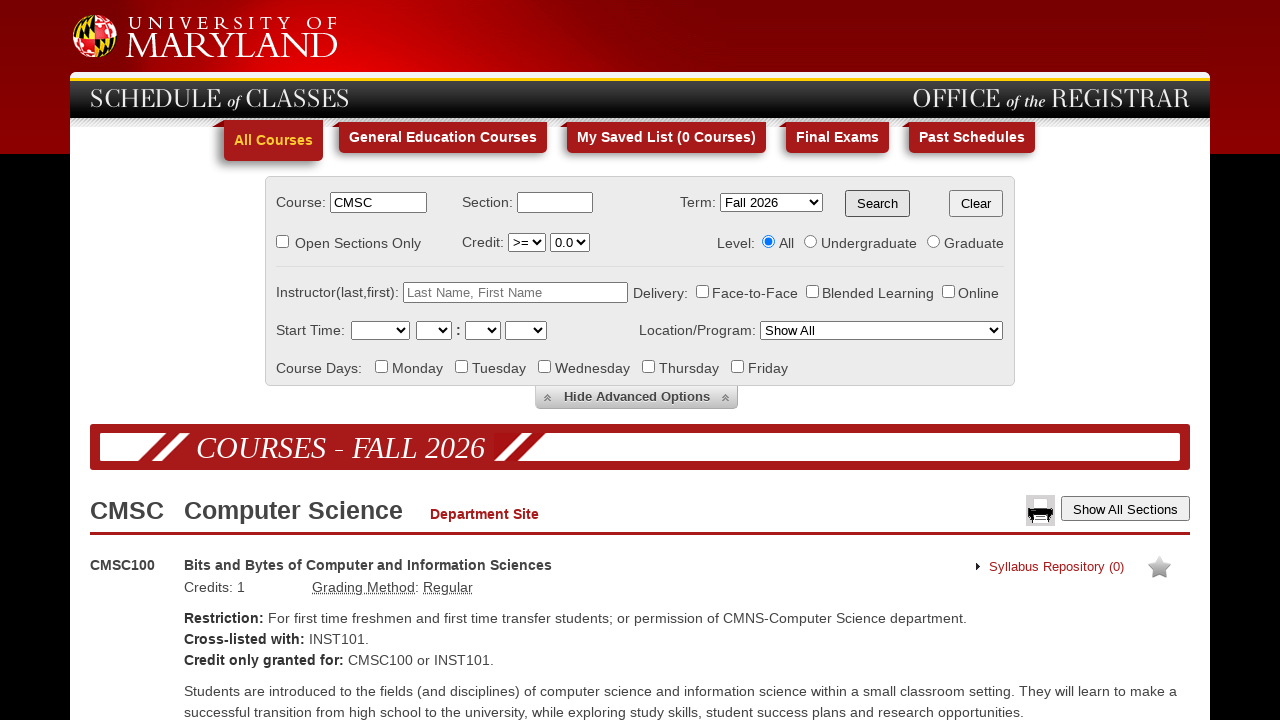